Tests navigation to the Test Cases page by clicking the Test Cases button on the Automation Exercise homepage and verifying the URL changes correctly

Starting URL: https://automationexercise.com

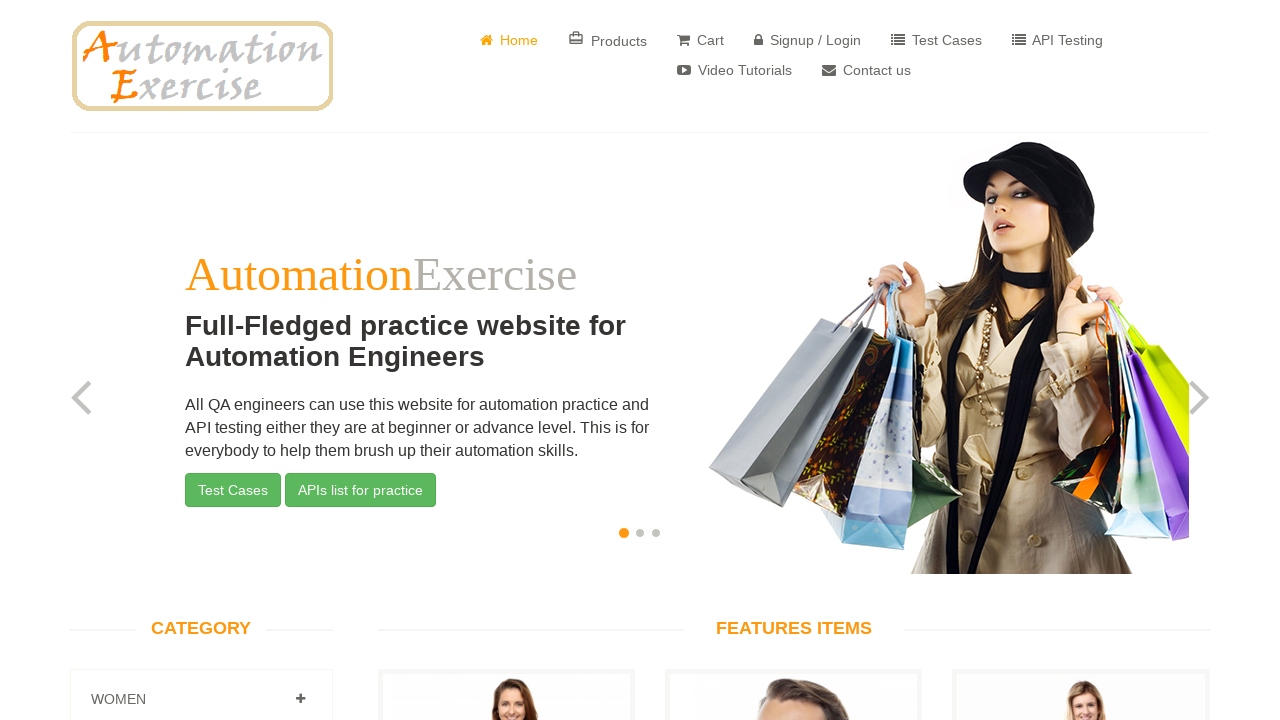

Clicked the Test Cases button on the Automation Exercise homepage at (233, 490) on xpath=//button[contains(text(),'Test Cases')]
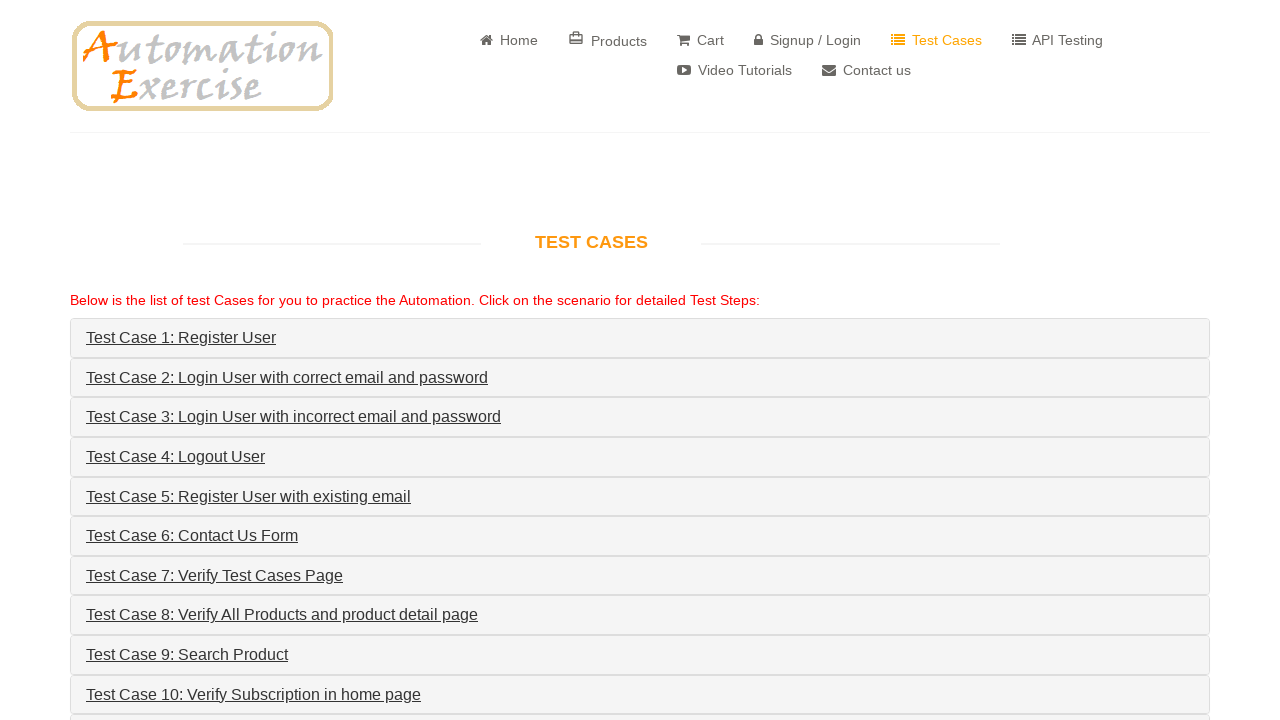

Navigated to Test Cases page and URL verified to match **/test_cases
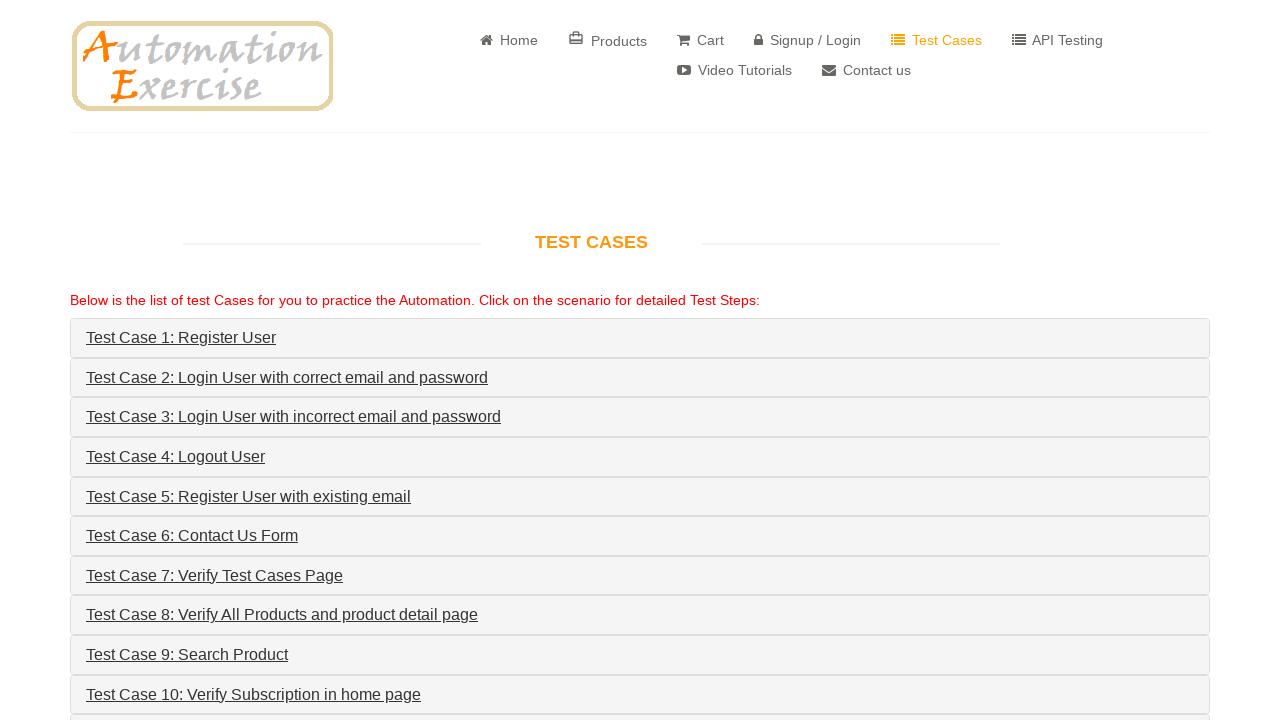

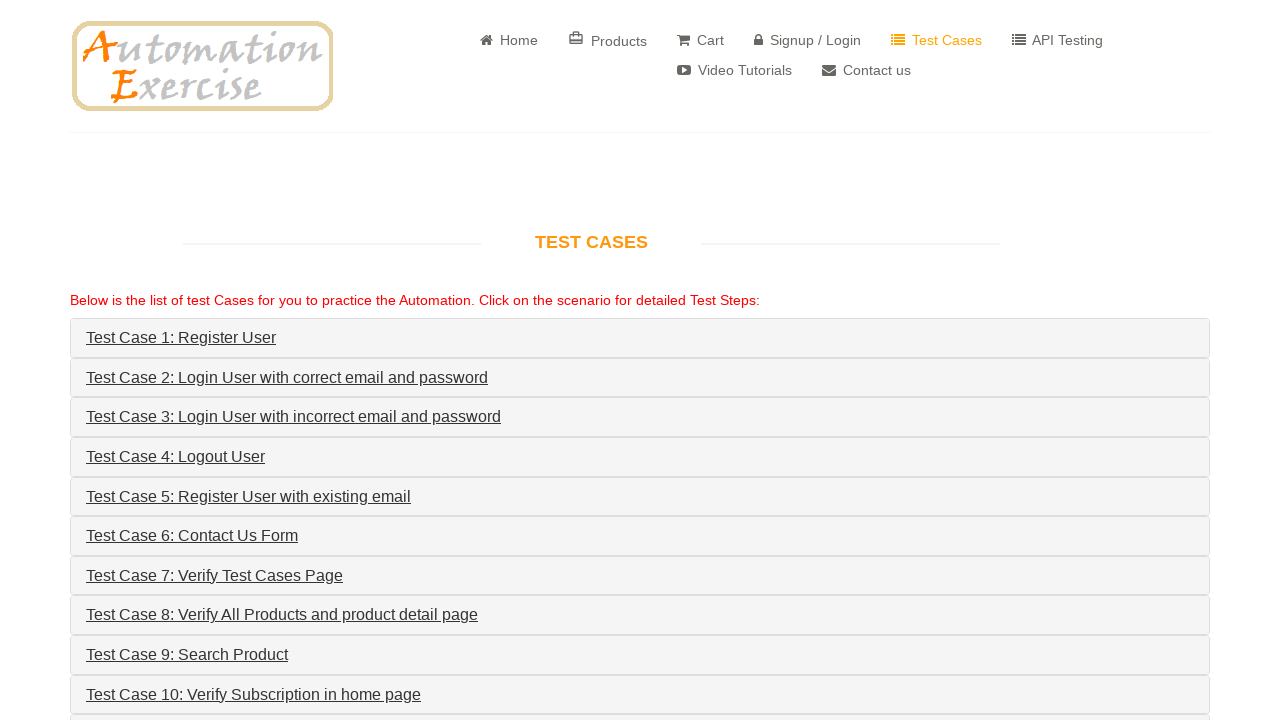